Navigates to RedBus travel booking website and verifies that input elements are present on the page

Starting URL: https://www.redbus.in

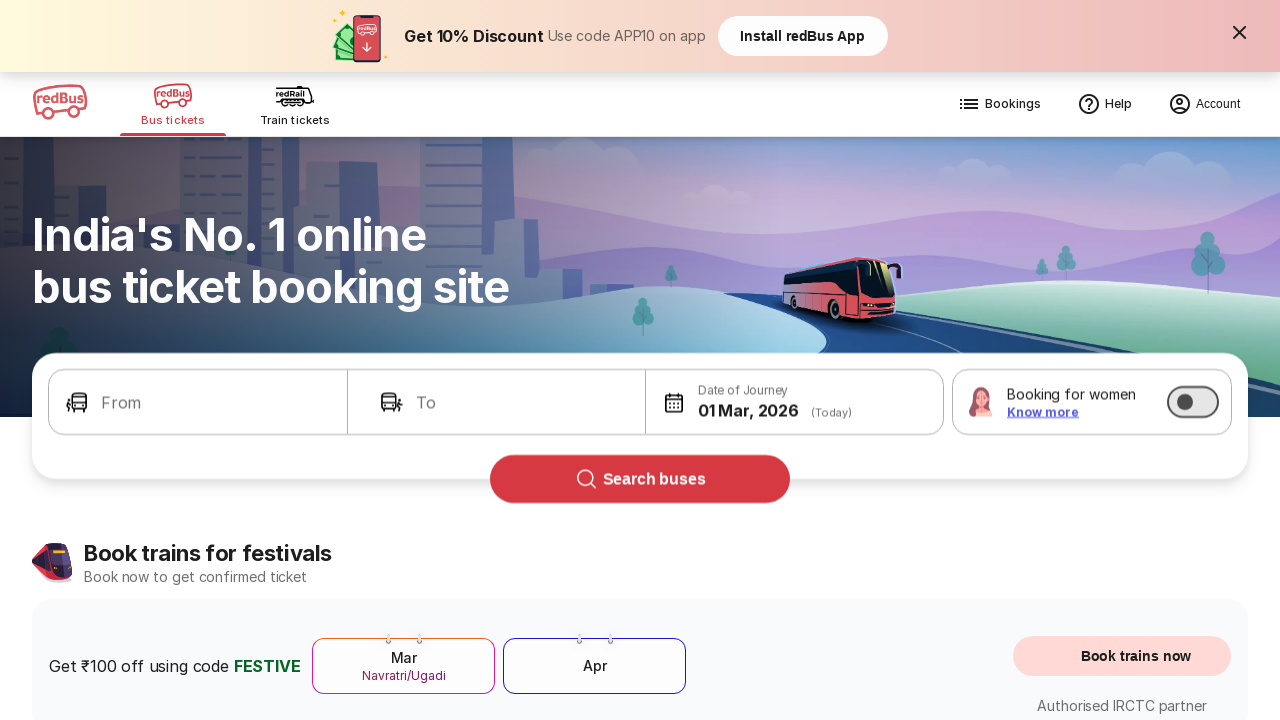

Waited for input elements to load on RedBus homepage
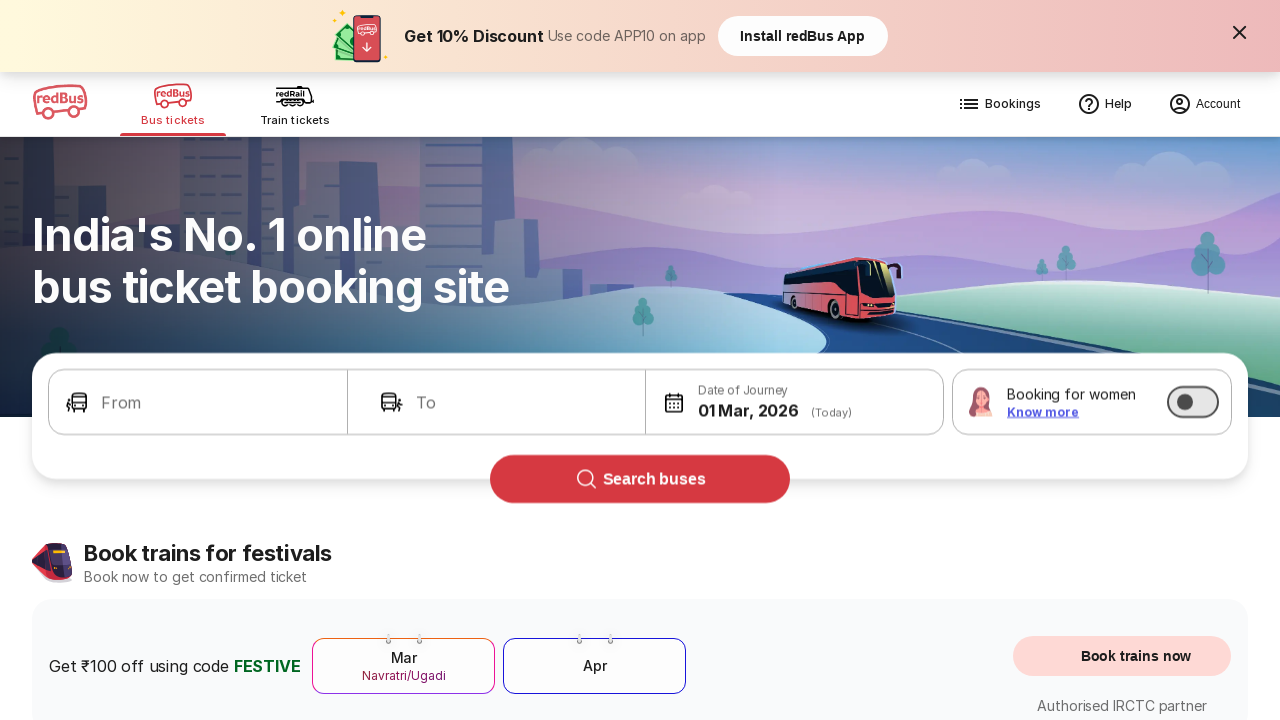

Located all input elements on the page
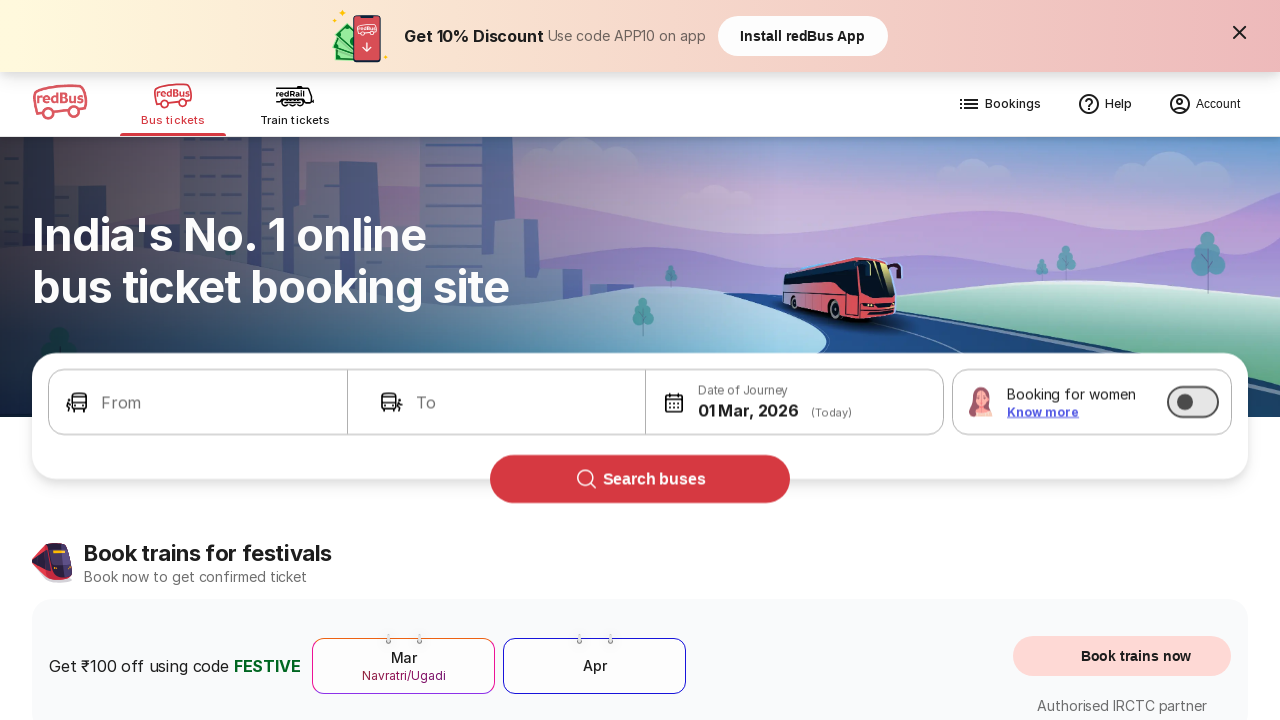

Verified that input elements are present on the page
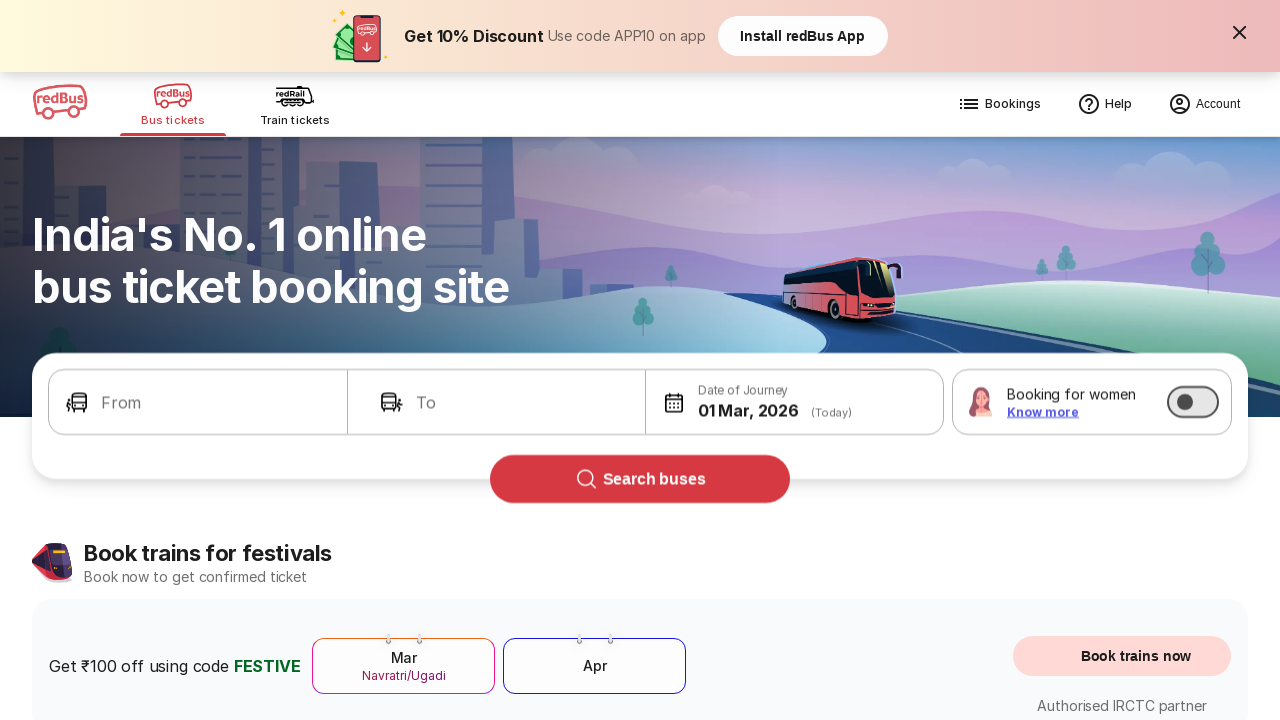

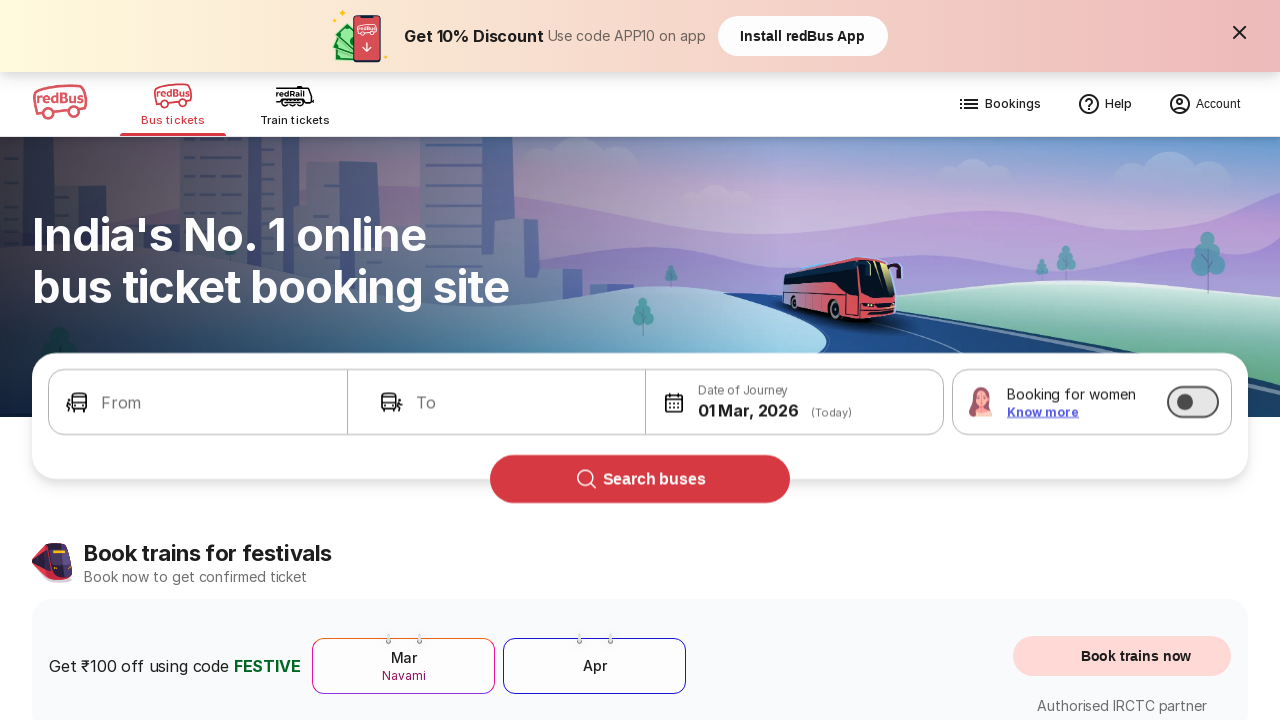